Tests jQuery UI animate functionality by clicking the toggle effect button and verifying that the animated content is displayed

Starting URL: https://jqueryui.com/animate/

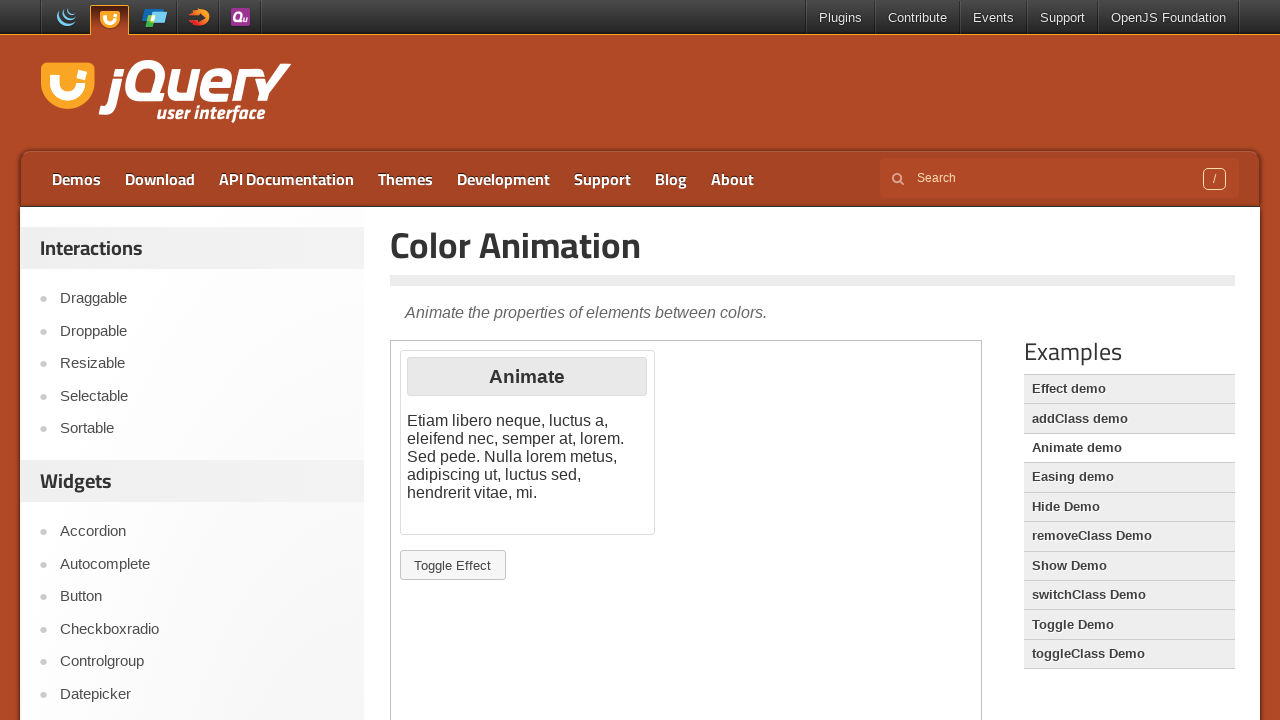

Located the iframe containing the jQuery UI demo
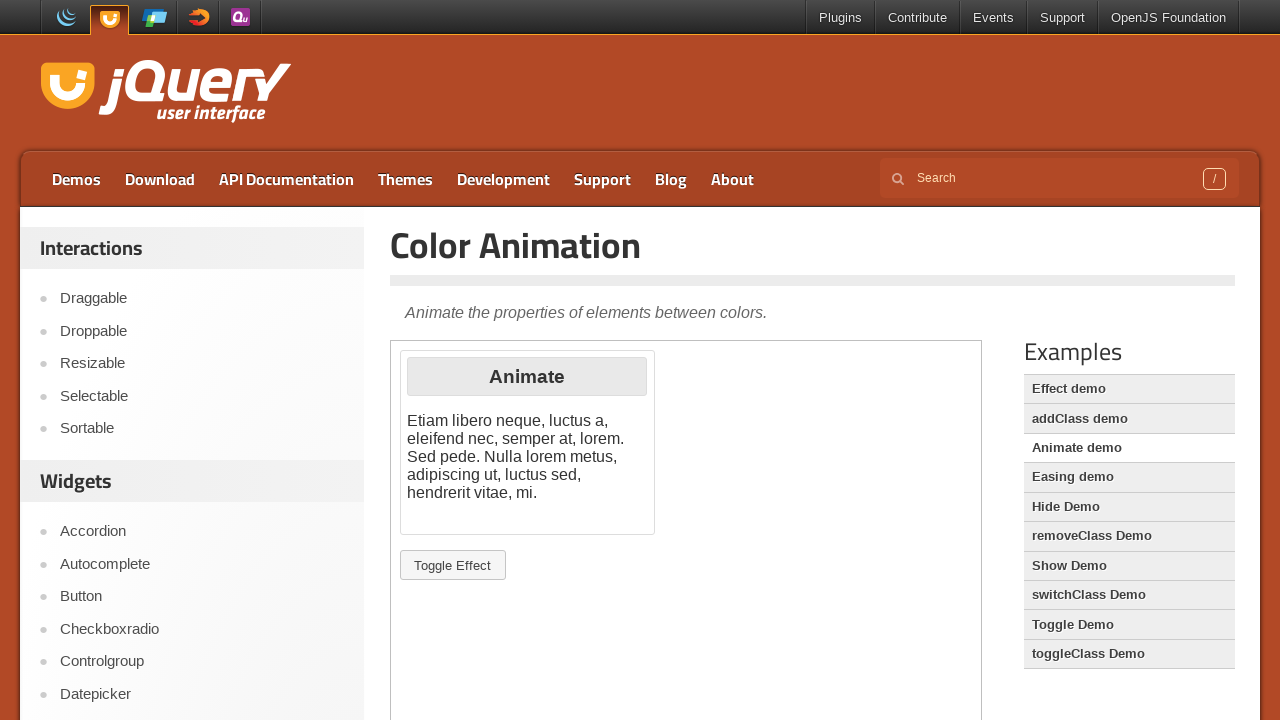

Toggle Effect button became visible
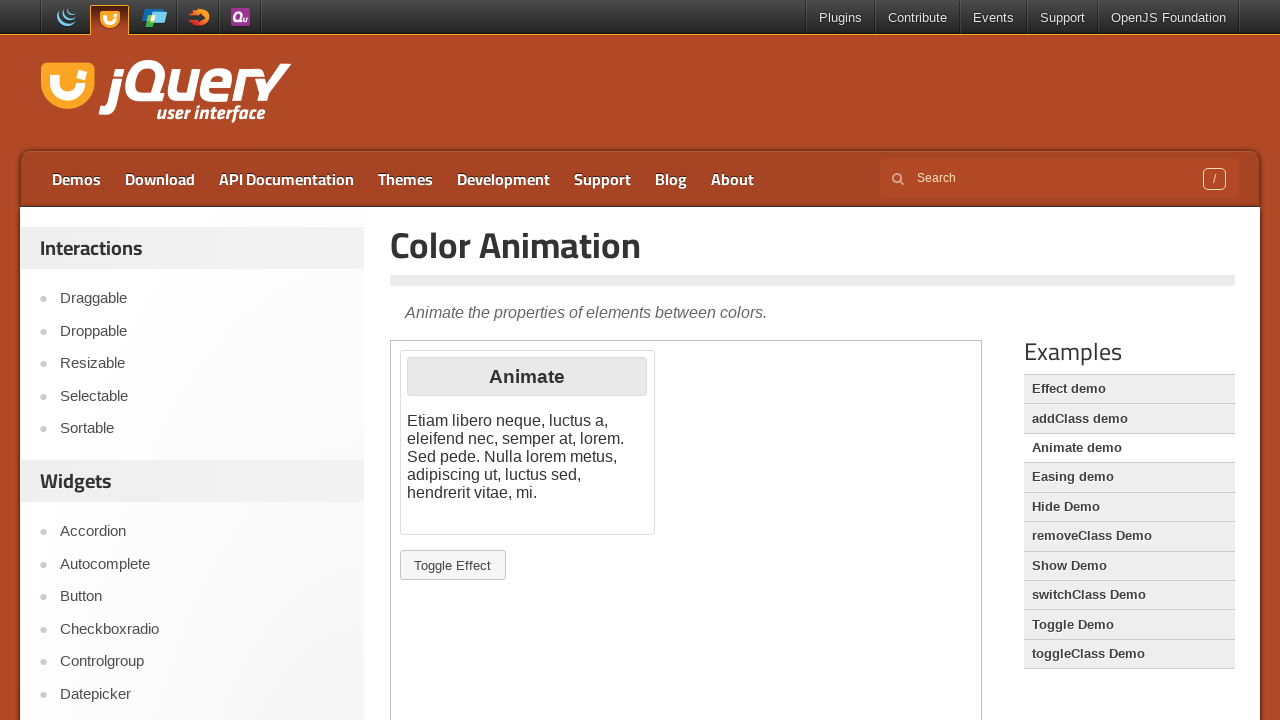

Clicked the Toggle Effect button at (453, 565) on iframe >> nth=0 >> internal:control=enter-frame >> #button
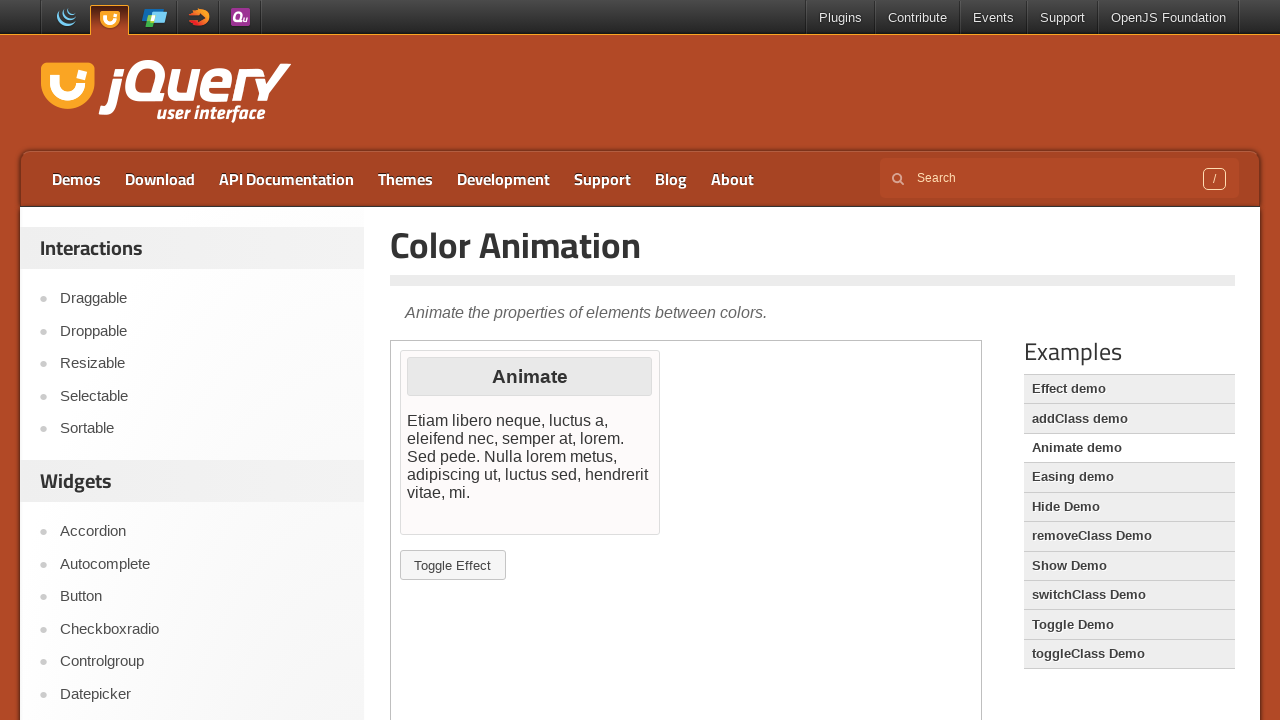

Animated effect element became visible
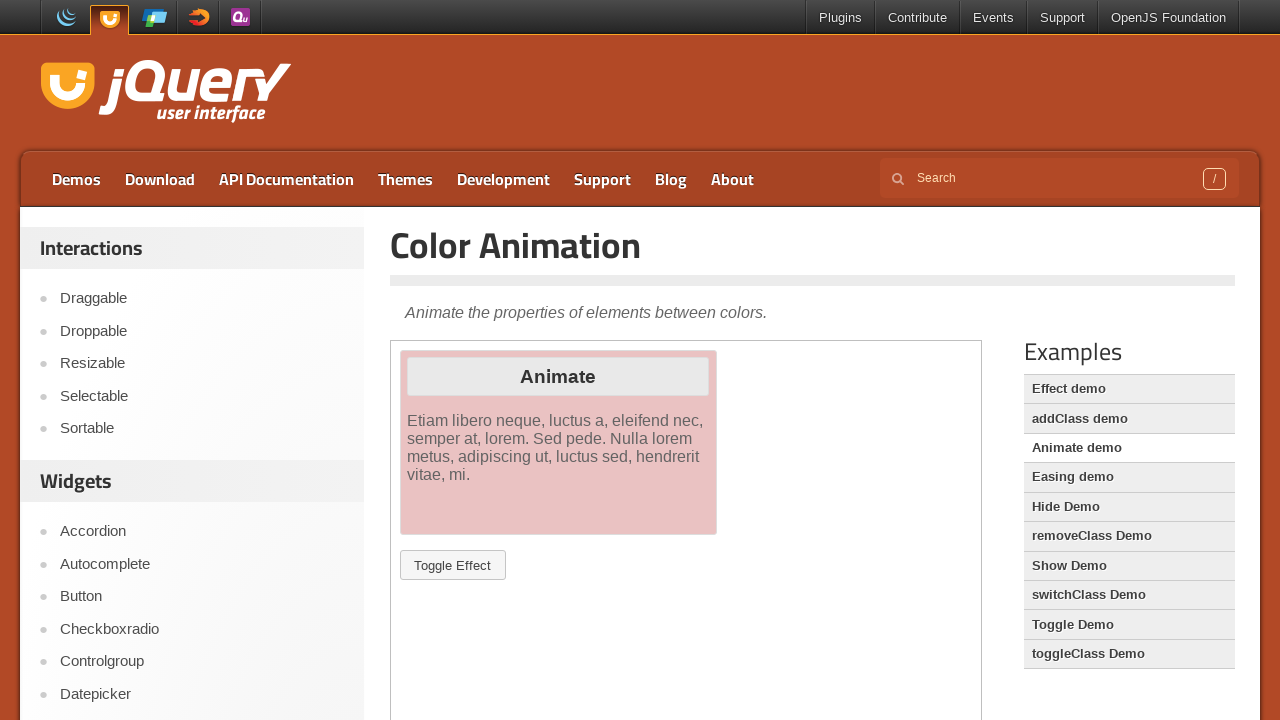

Verified that animated box is visible
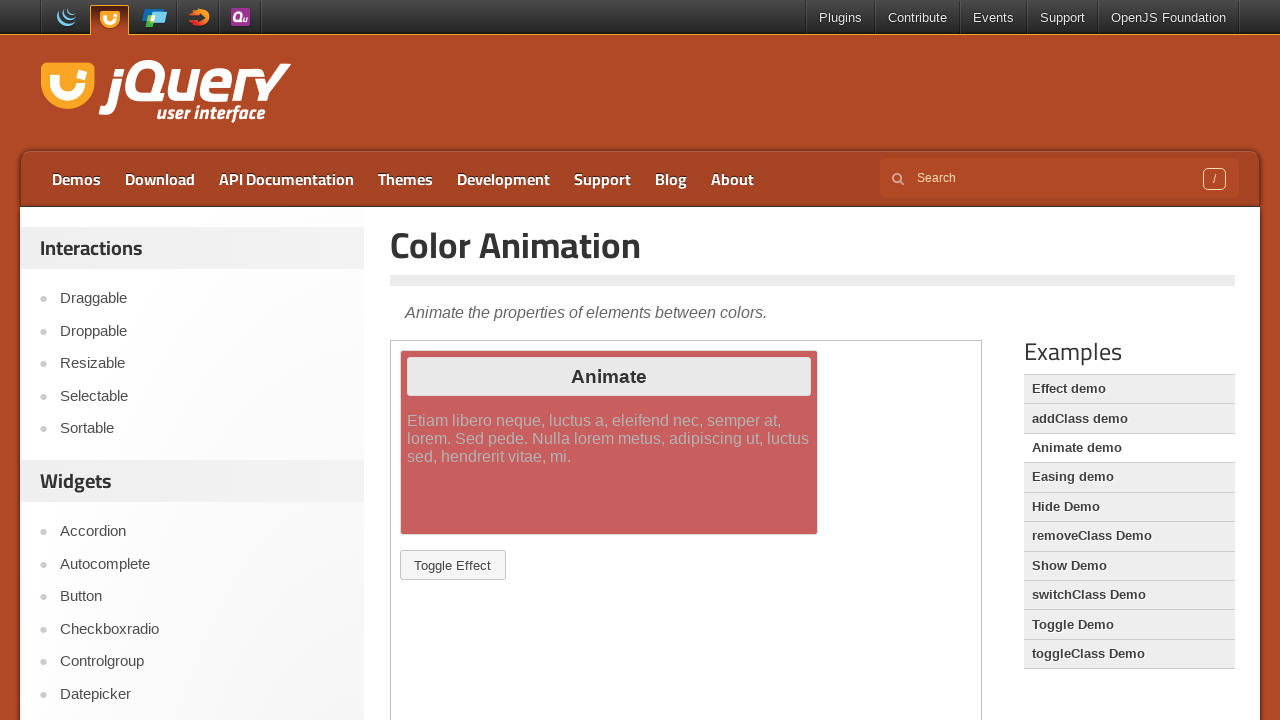

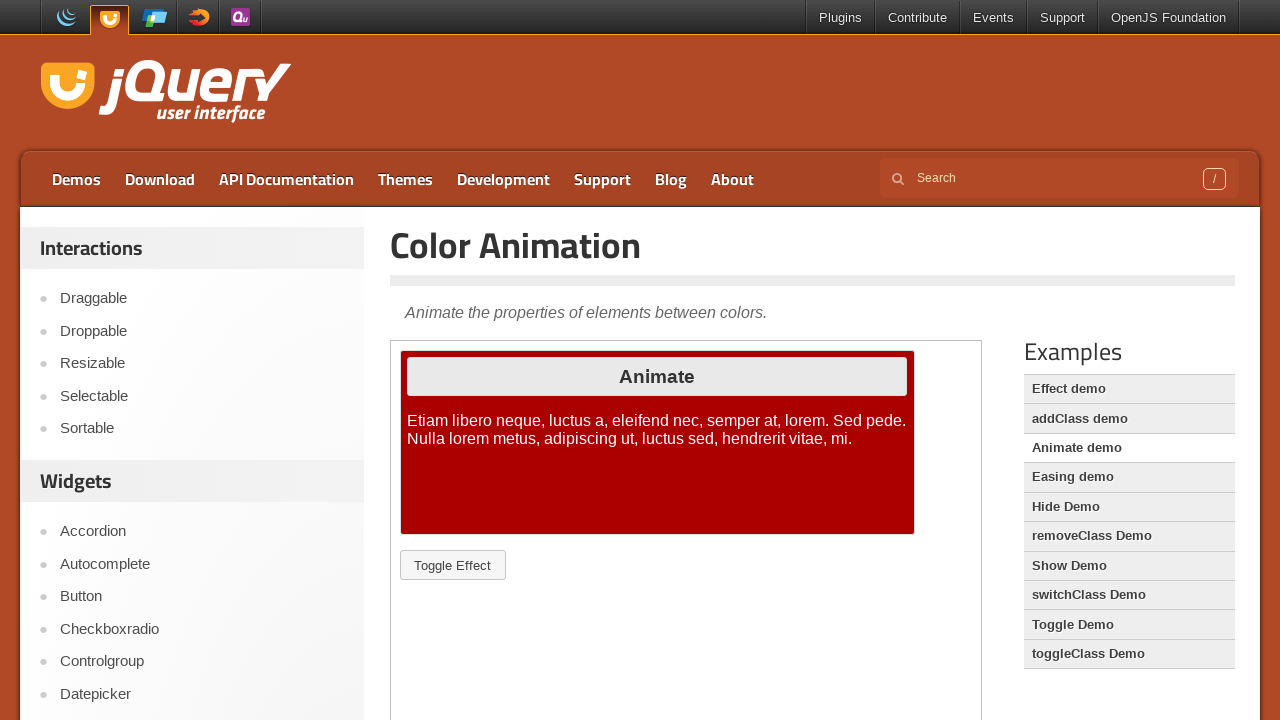